Tests a simple form by filling in first name, last name, firstname, and country fields using different locator strategies (NAME and ID), then submits the form

Starting URL: http://suninjuly.github.io/simple_form_find_task.html

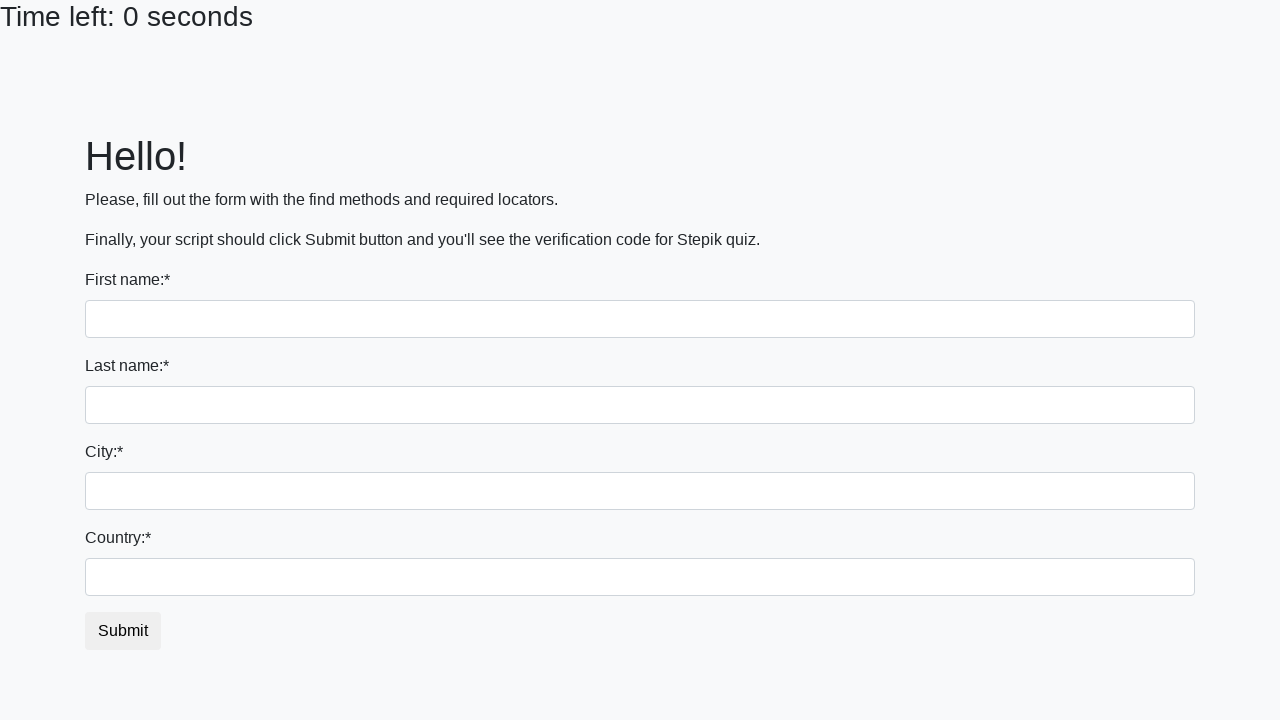

Filled first name field with 'Igor' on input[name='first_name']
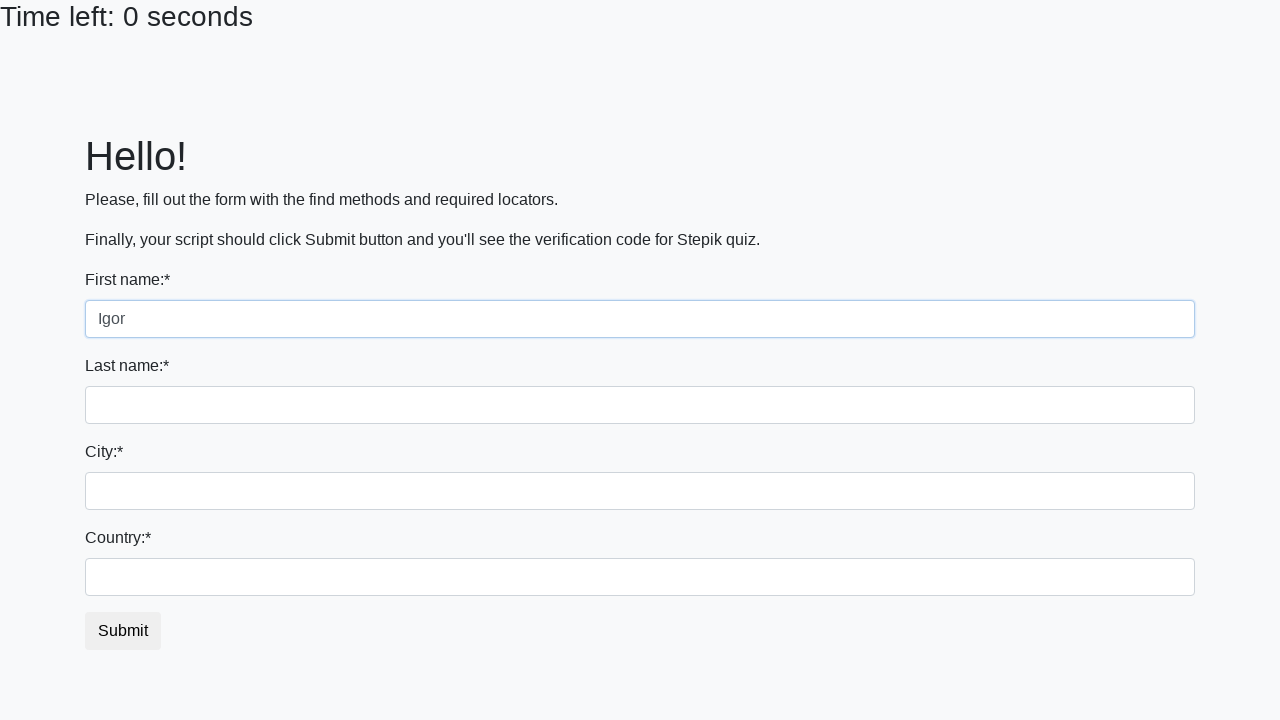

Filled last name field with 'Python' on input[name='last_name']
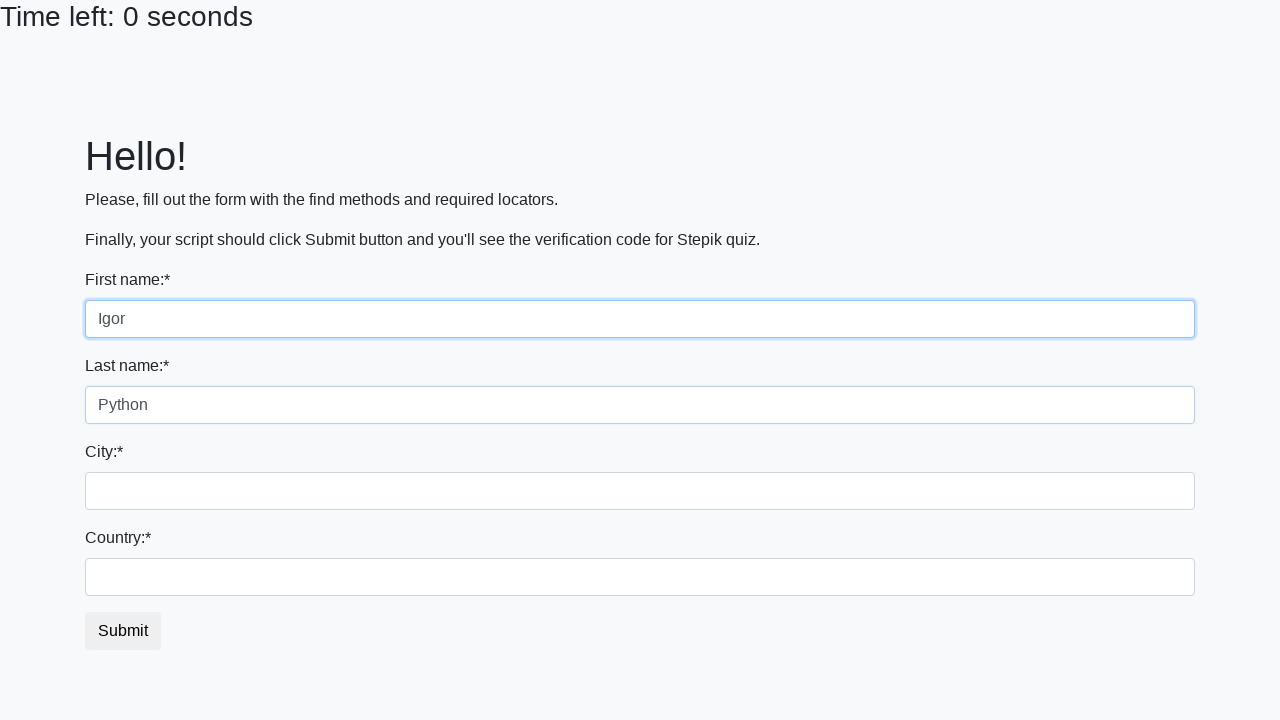

Filled firstname field with 'Ua' on input[name='firstname']
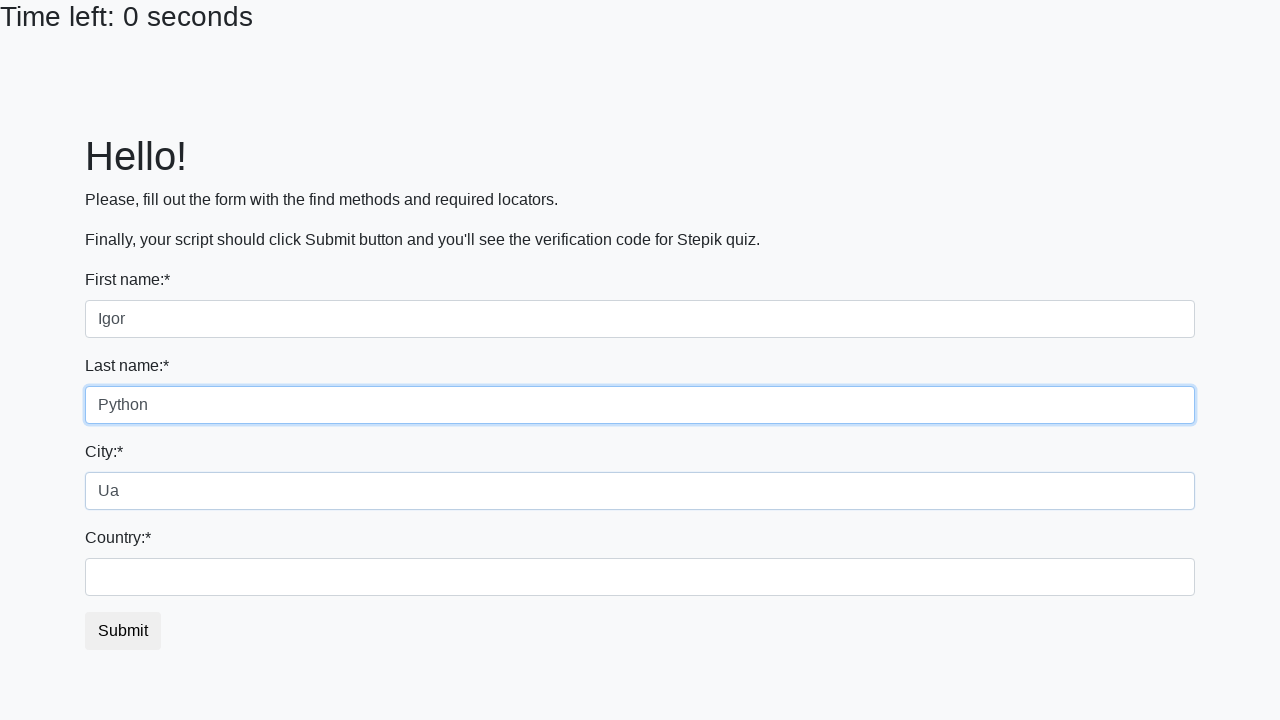

Filled country field with 'Zp' on #country
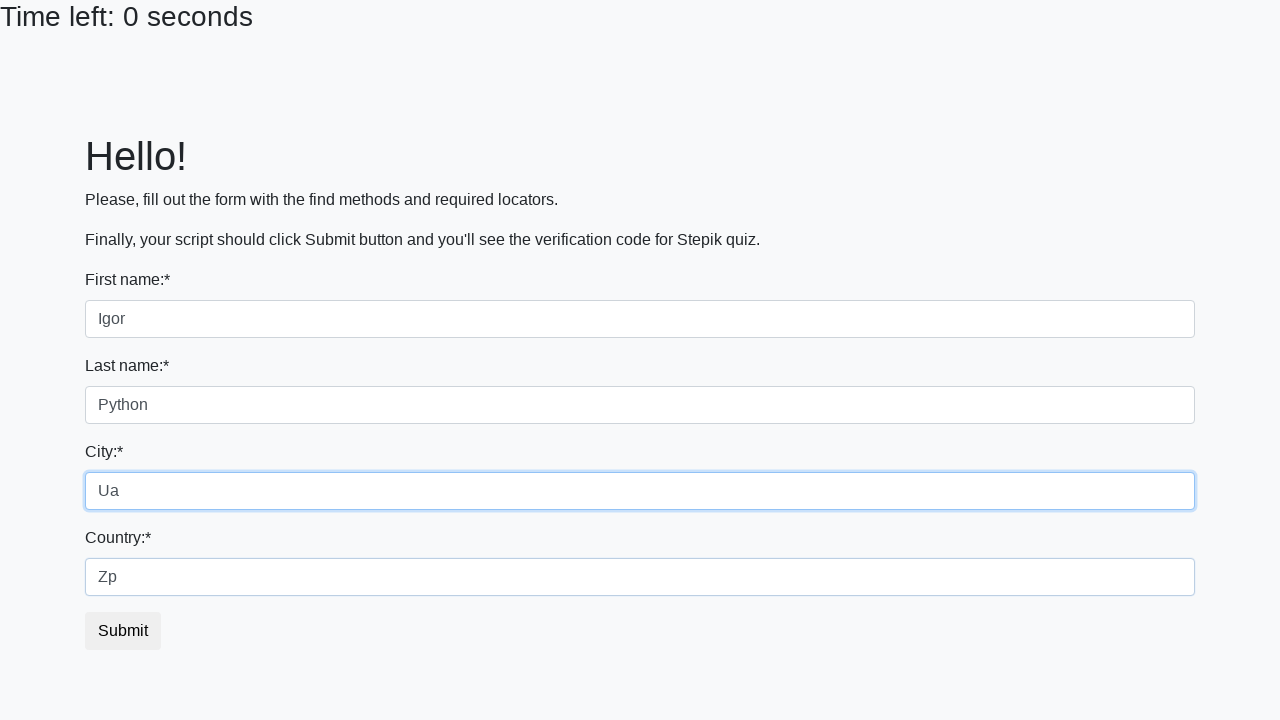

Clicked submit button to submit the form at (123, 631) on #submit_button
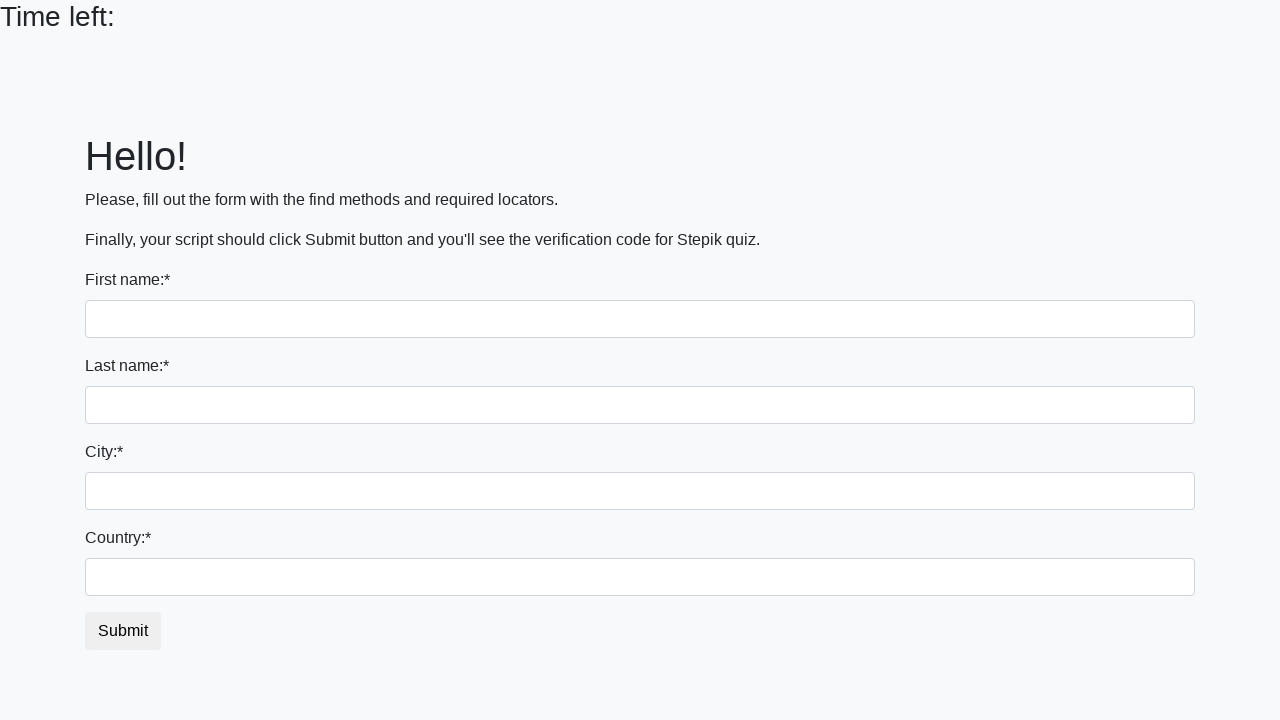

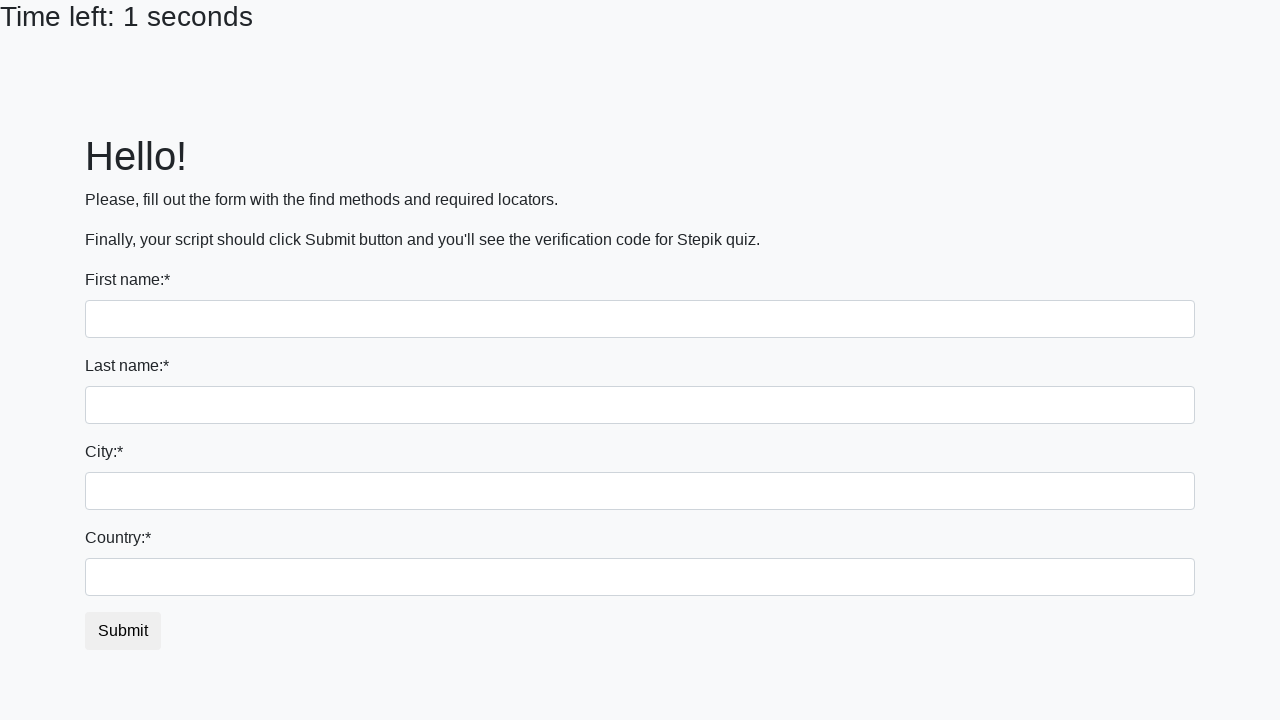